Navigates to multiple e-commerce websites and verifies that the page title is reflected in the URL

Starting URL: https://luluandgeorgia.com

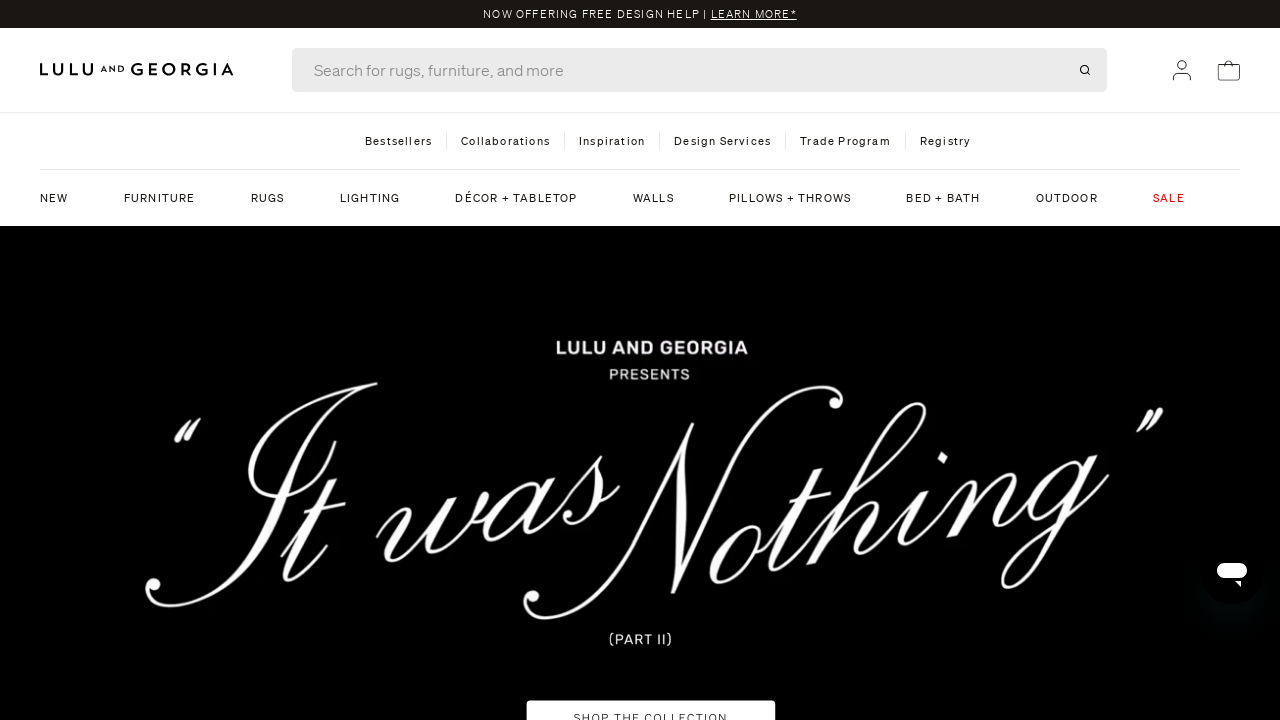

Navigated to https://wayfair.com/
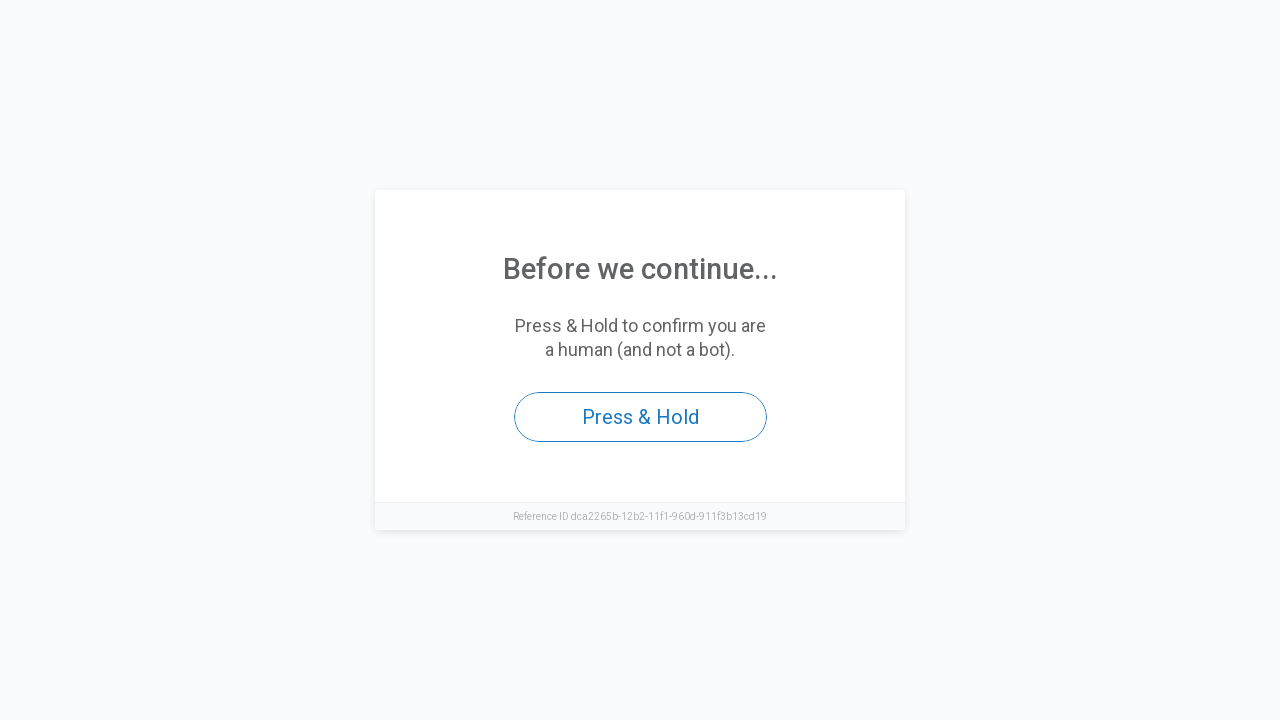

Retrieved current URL: https://www.wayfair.com/
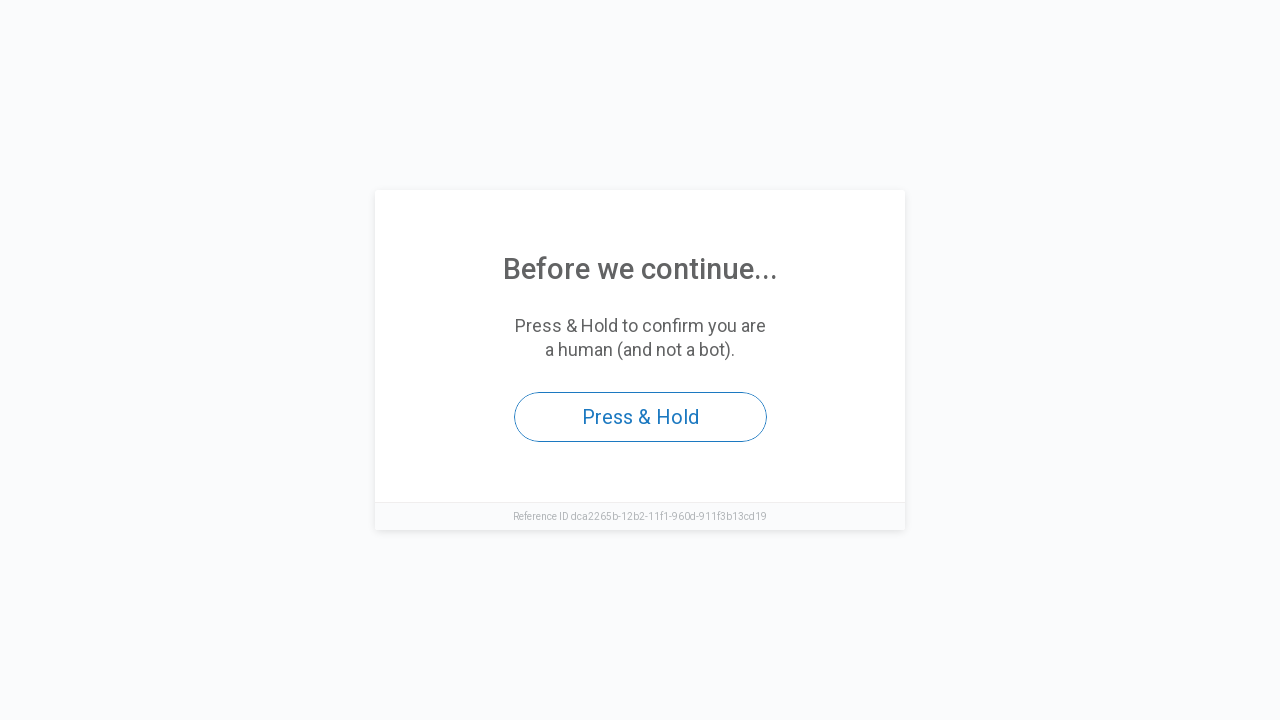

Retrieved page title: Access to this page has been denied
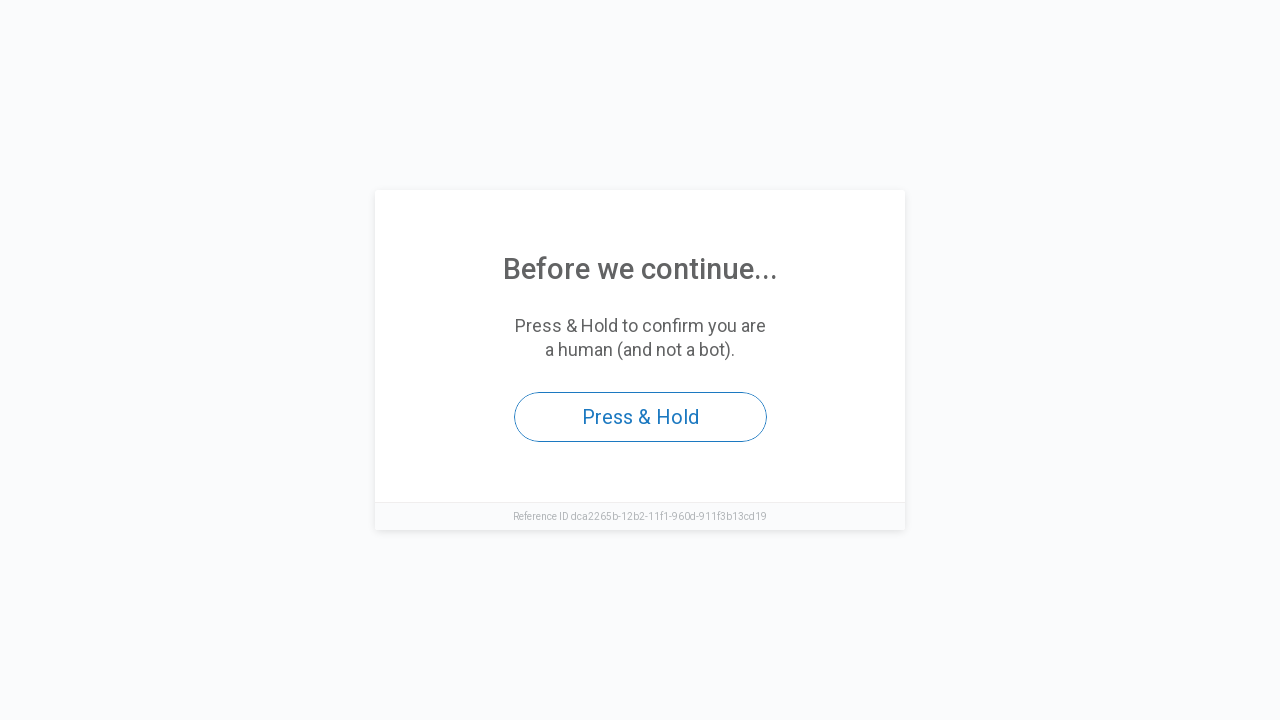

Normalized title: accesstothispagehasbeendenied
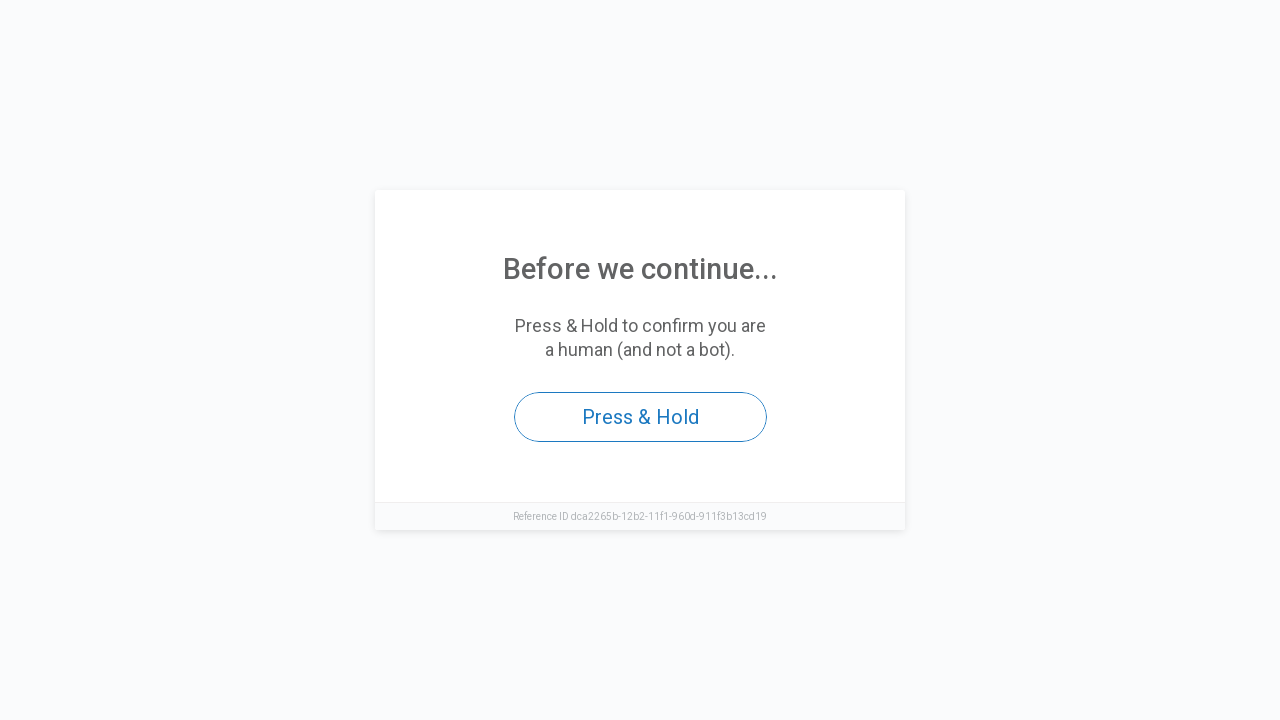

Verification FAILED: 'accesstothispagehasbeendenied' not found in URL 'https://www.wayfair.com/'
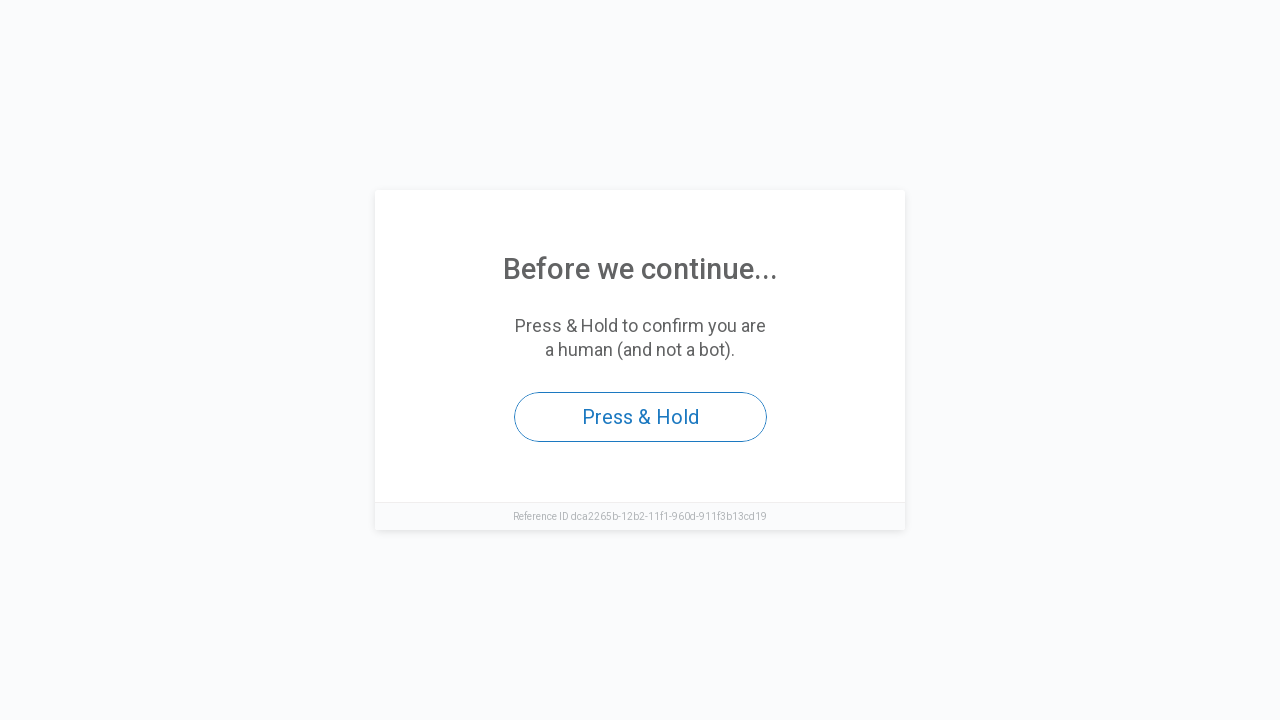

Navigated to https://walmart.com
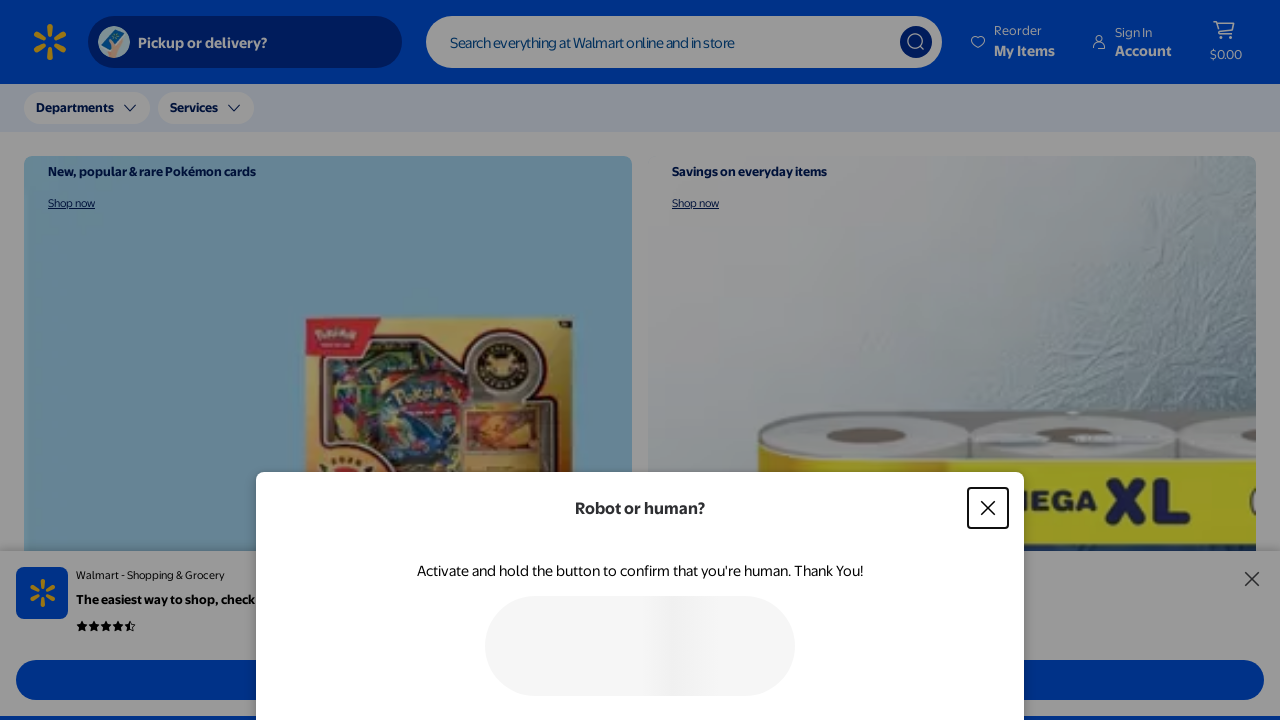

Retrieved current URL: https://www.walmart.com/
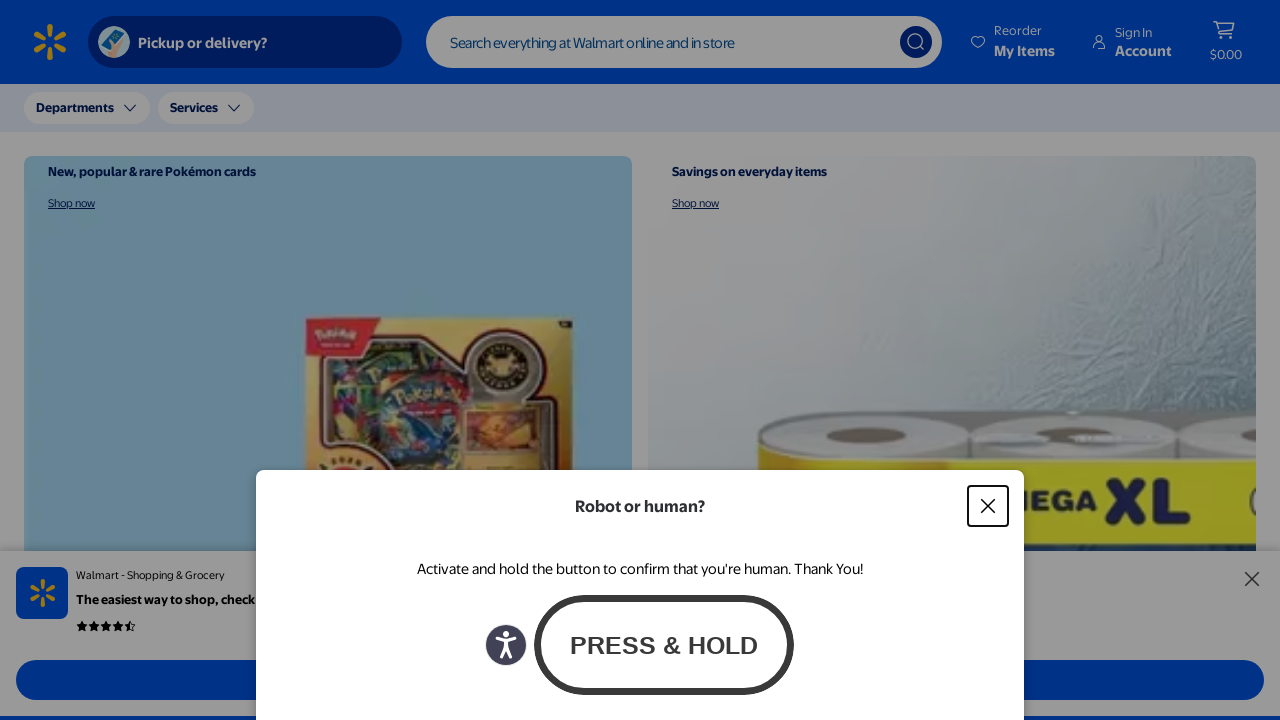

Retrieved page title: Walmart | Save Money. Live better.
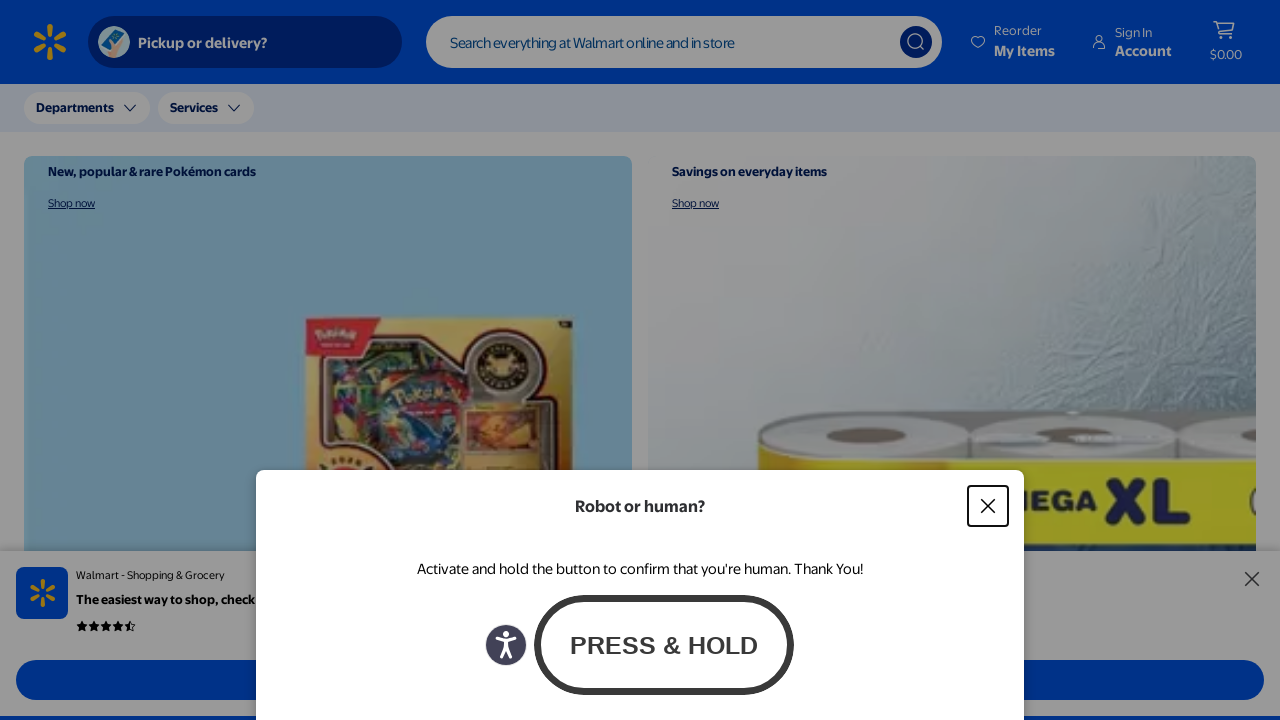

Normalized title: walmart|savemoney.livebetter.
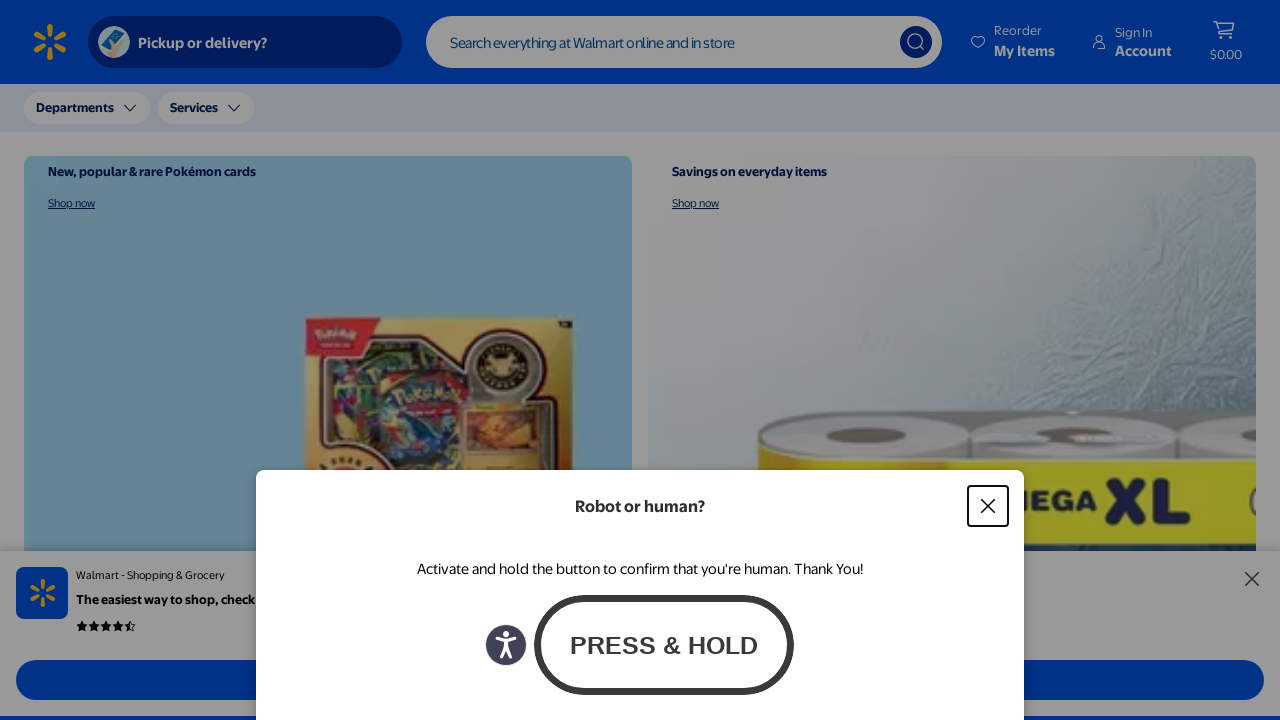

Verification FAILED: 'walmart|savemoney.livebetter.' not found in URL 'https://www.walmart.com/'
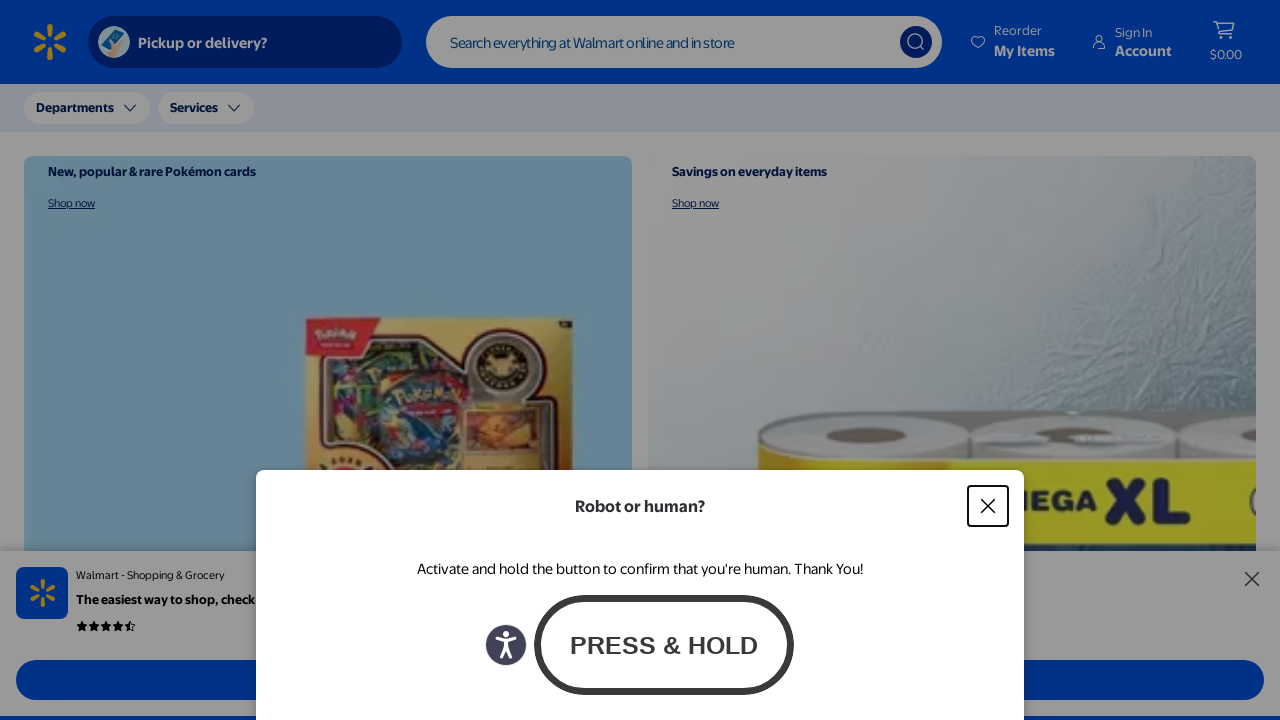

Navigated to https://westelm.com/
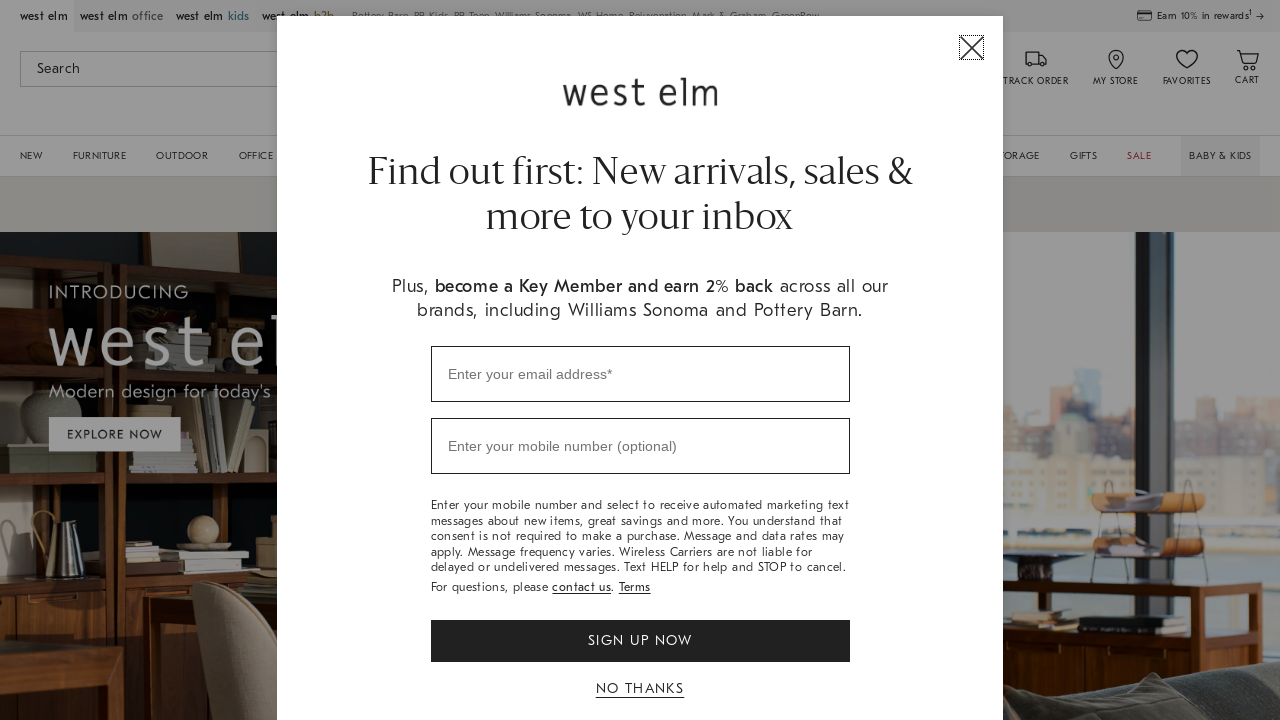

Retrieved current URL: https://www.westelm.com/
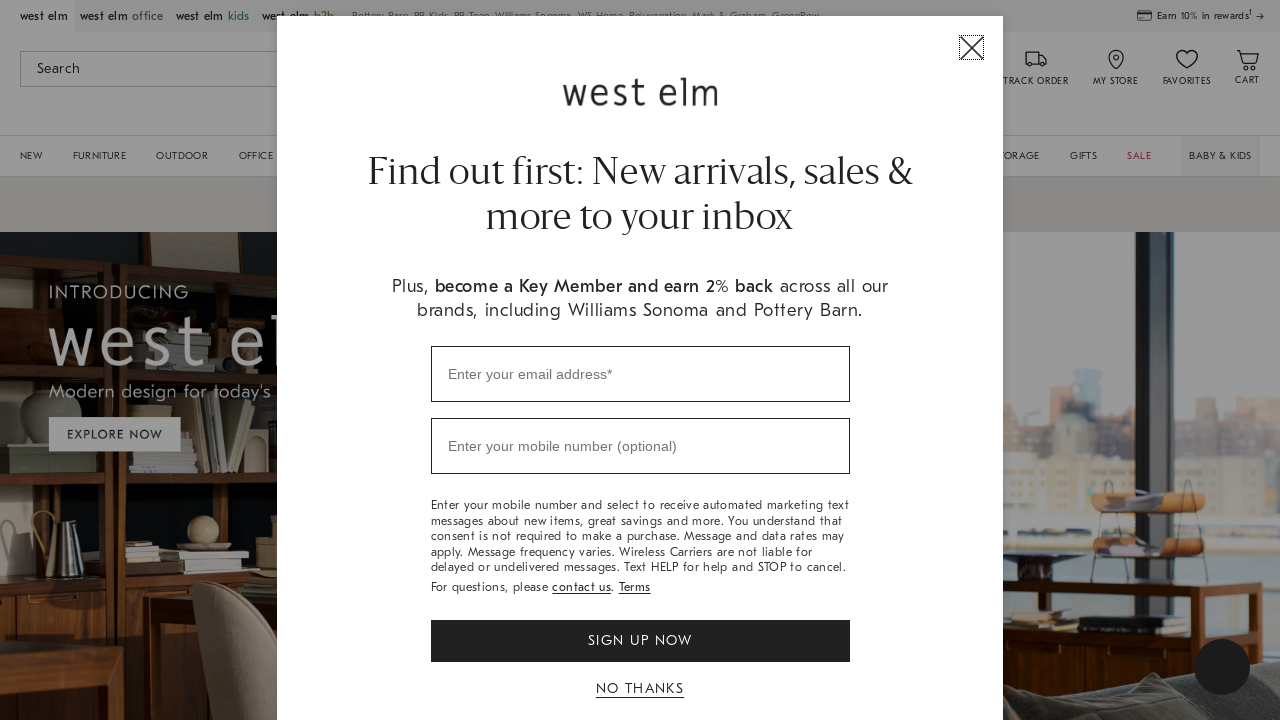

Retrieved page title: West Elm: Modern Furniture, Home Decor, Lighting & More
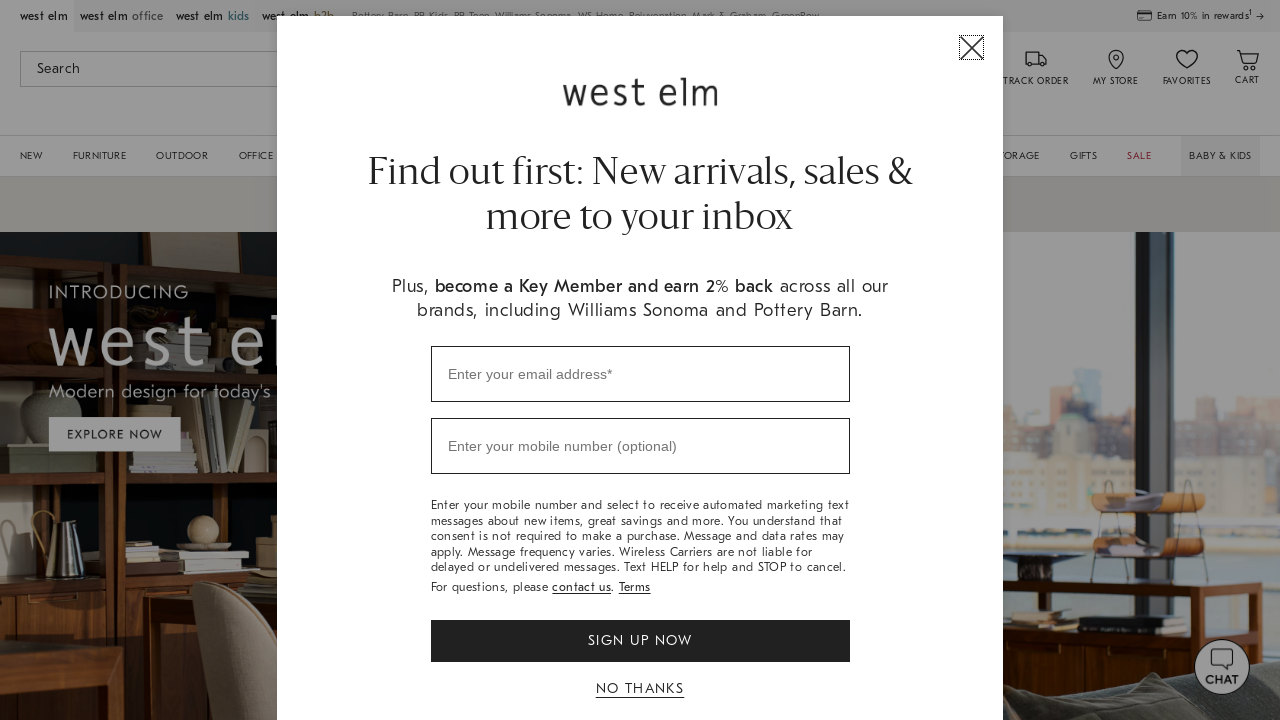

Normalized title: westelm:modernfurniture,homedecor,lighting&more
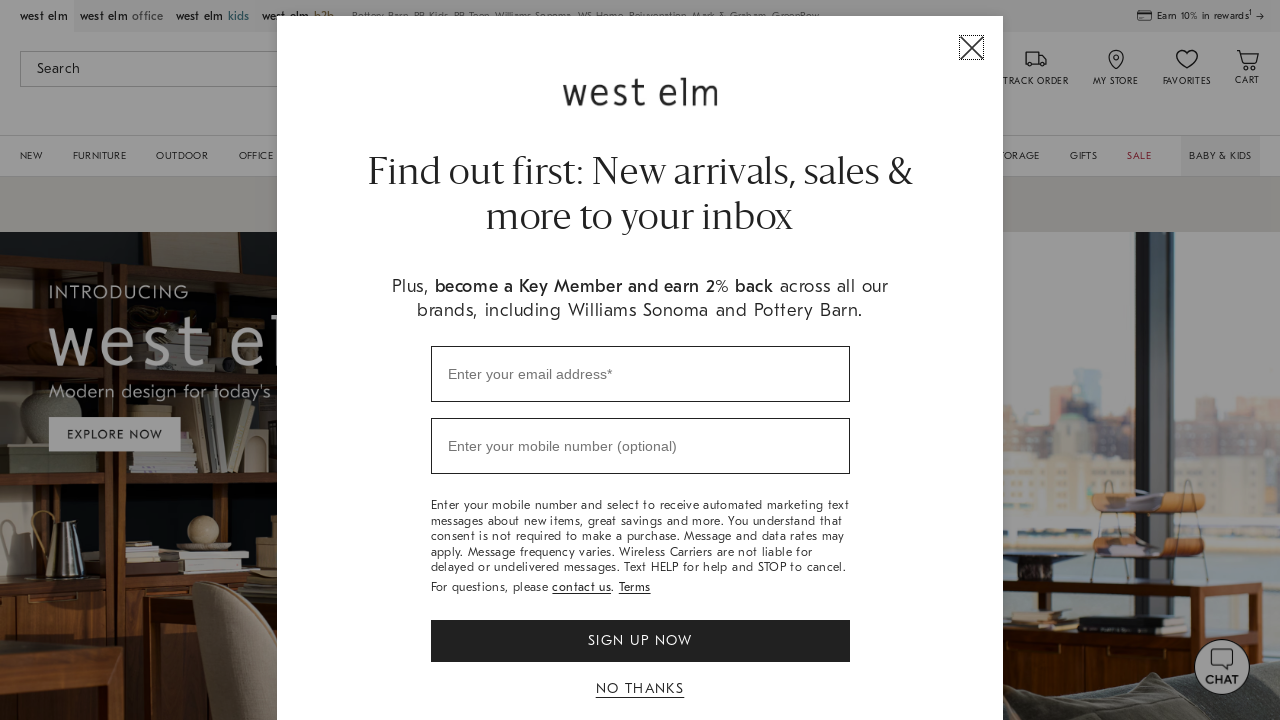

Verification FAILED: 'westelm:modernfurniture,homedecor,lighting&more' not found in URL 'https://www.westelm.com/'
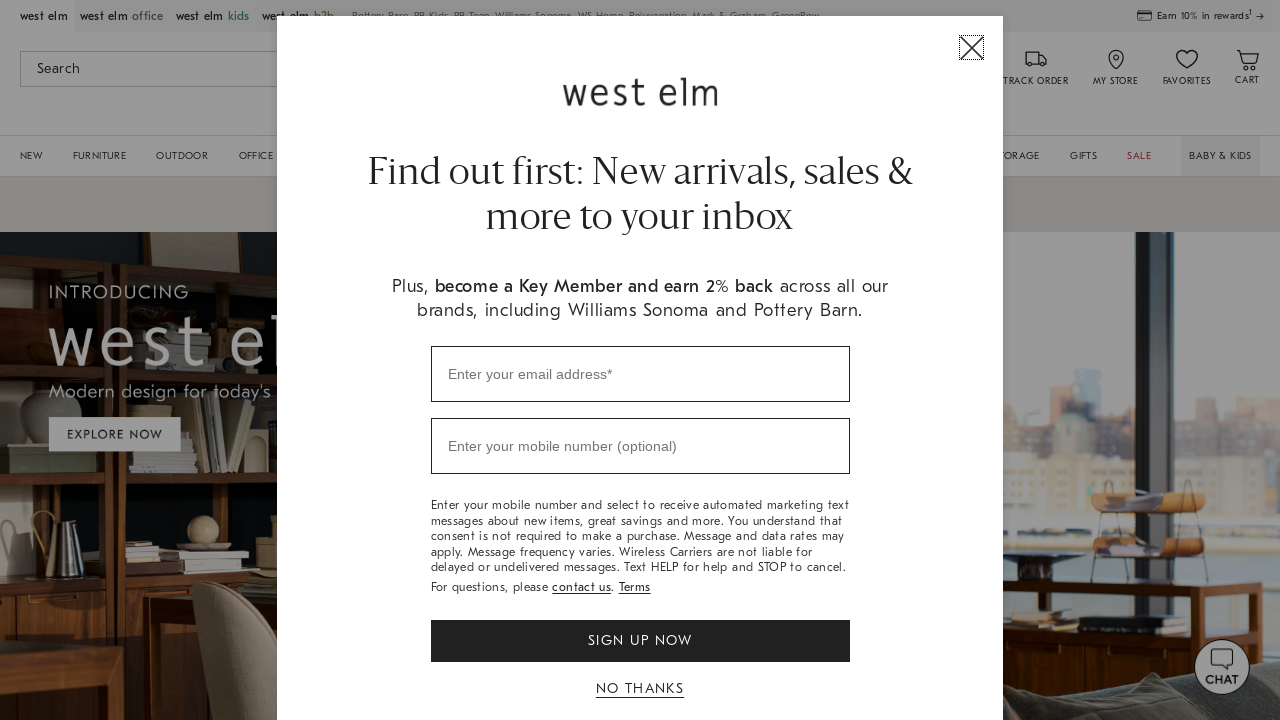

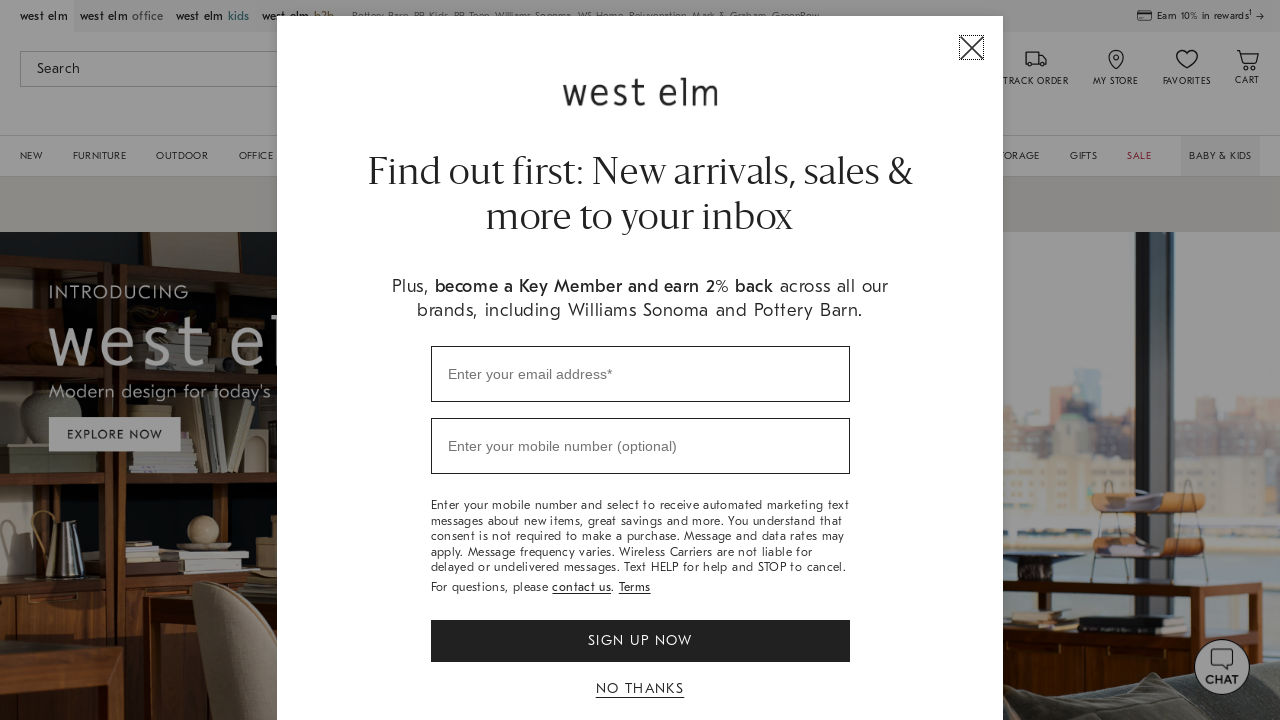